Tests dynamic controls by removing/adding checkboxes and enabling/disabling input fields

Starting URL: https://the-internet.herokuapp.com/

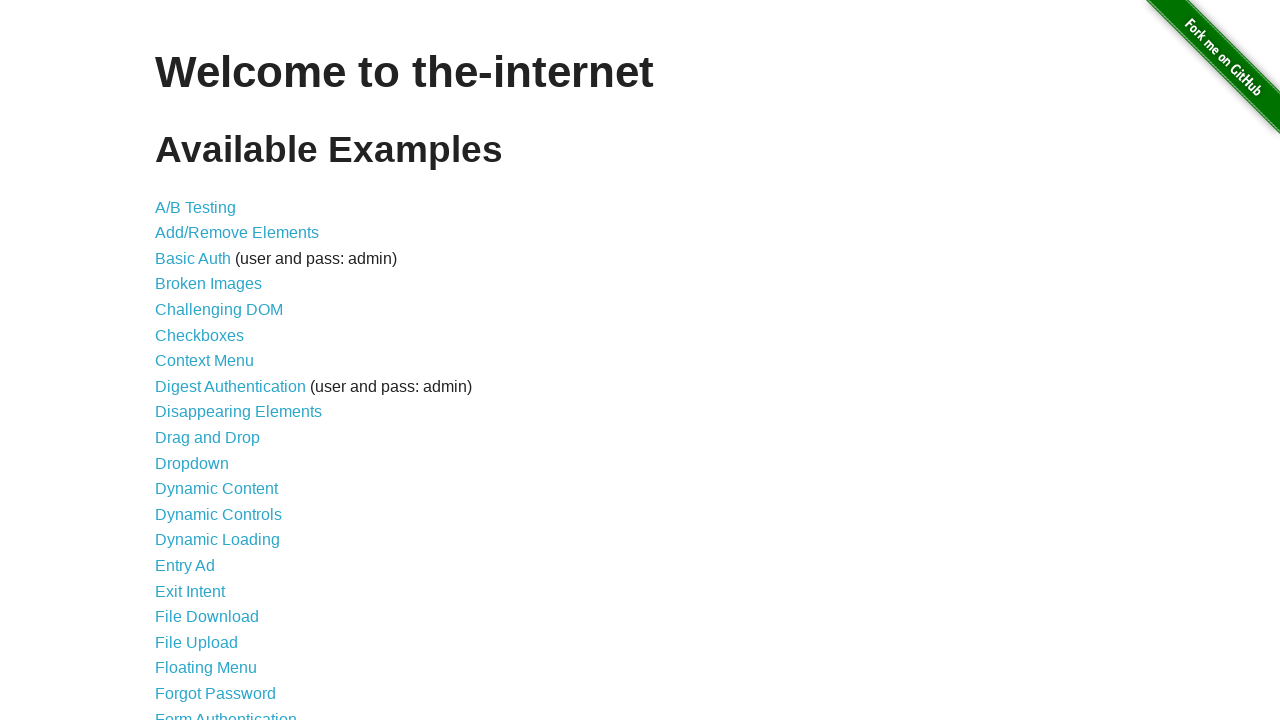

Navigated to dynamic controls page at (218, 514) on a[href="/dynamic_controls"]
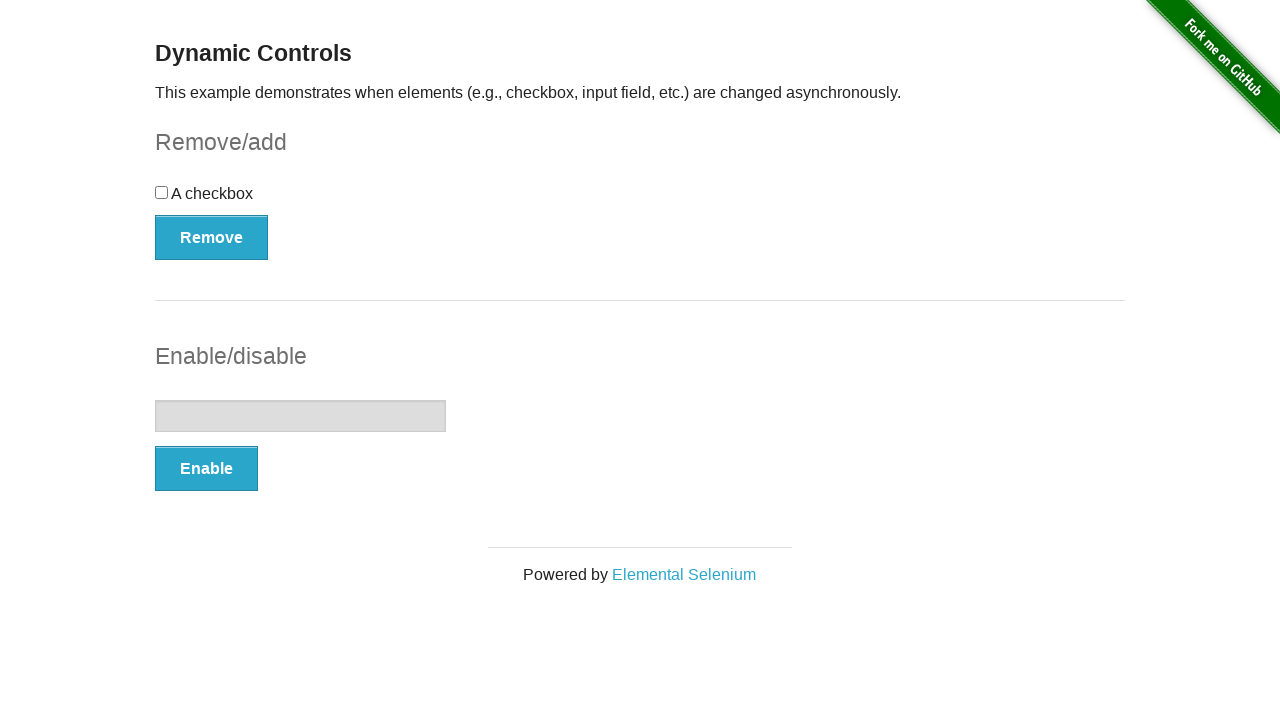

Clicked checkbox at (162, 192) on input[type="checkbox"]
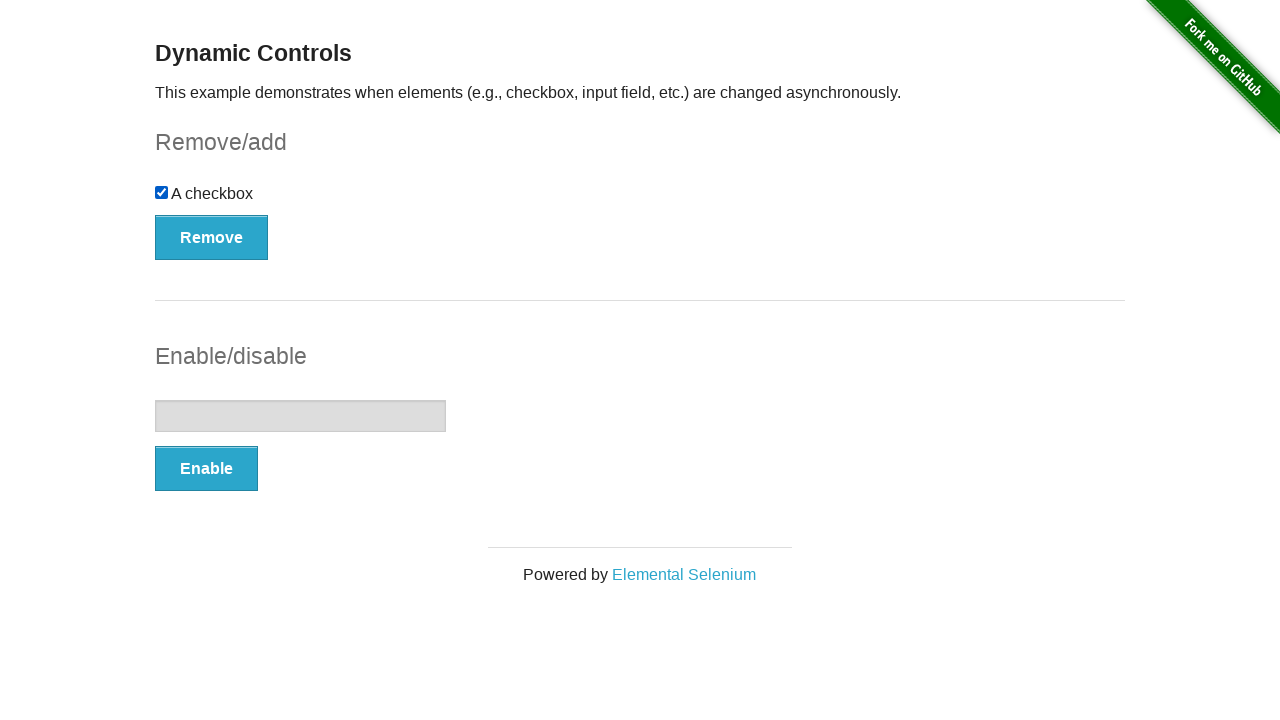

Clicked Remove button to remove checkbox at (212, 237) on form#checkbox-example button[type="button"]
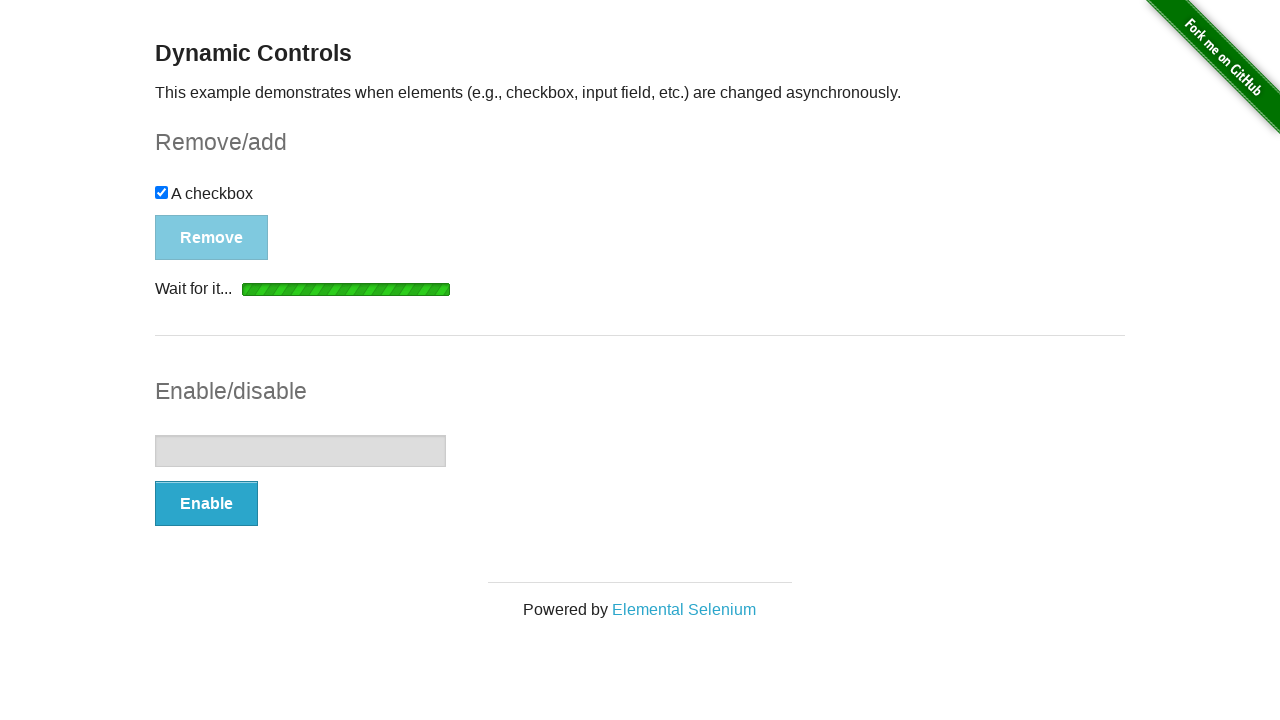

Loading spinner disappeared after removing checkbox
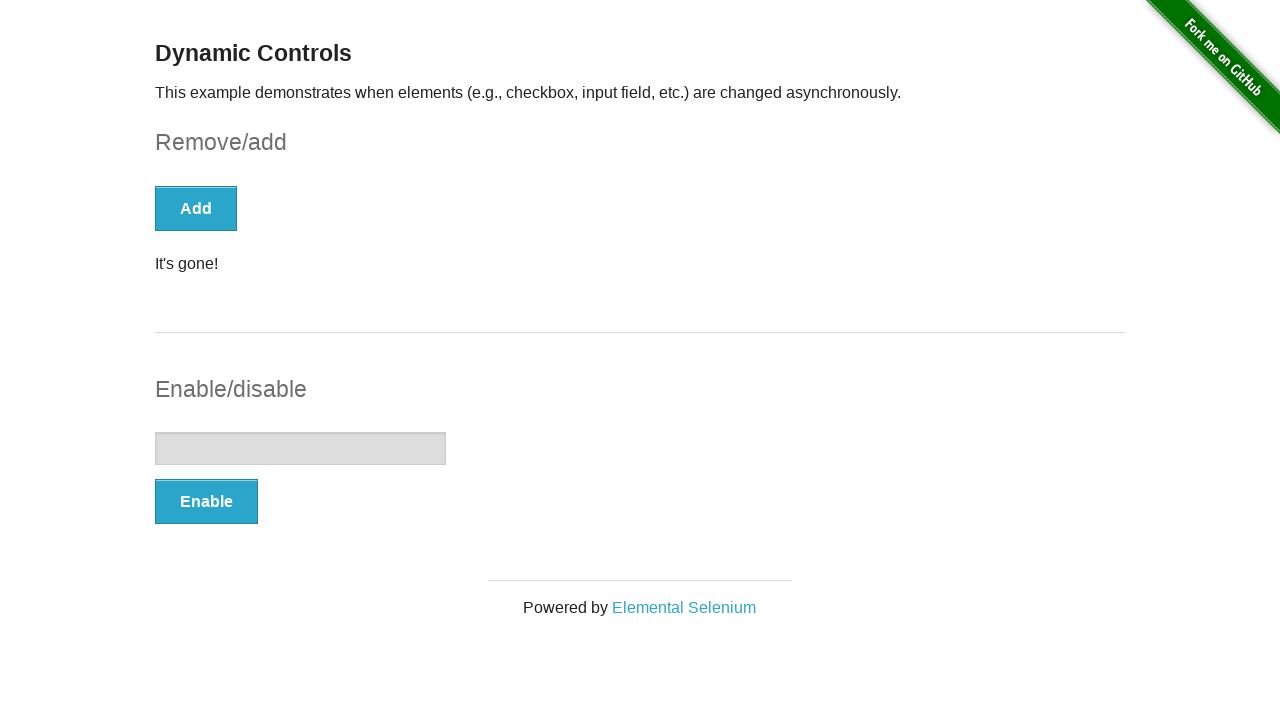

Clicked Add button to add checkbox back at (196, 208) on form#checkbox-example button[type="button"]
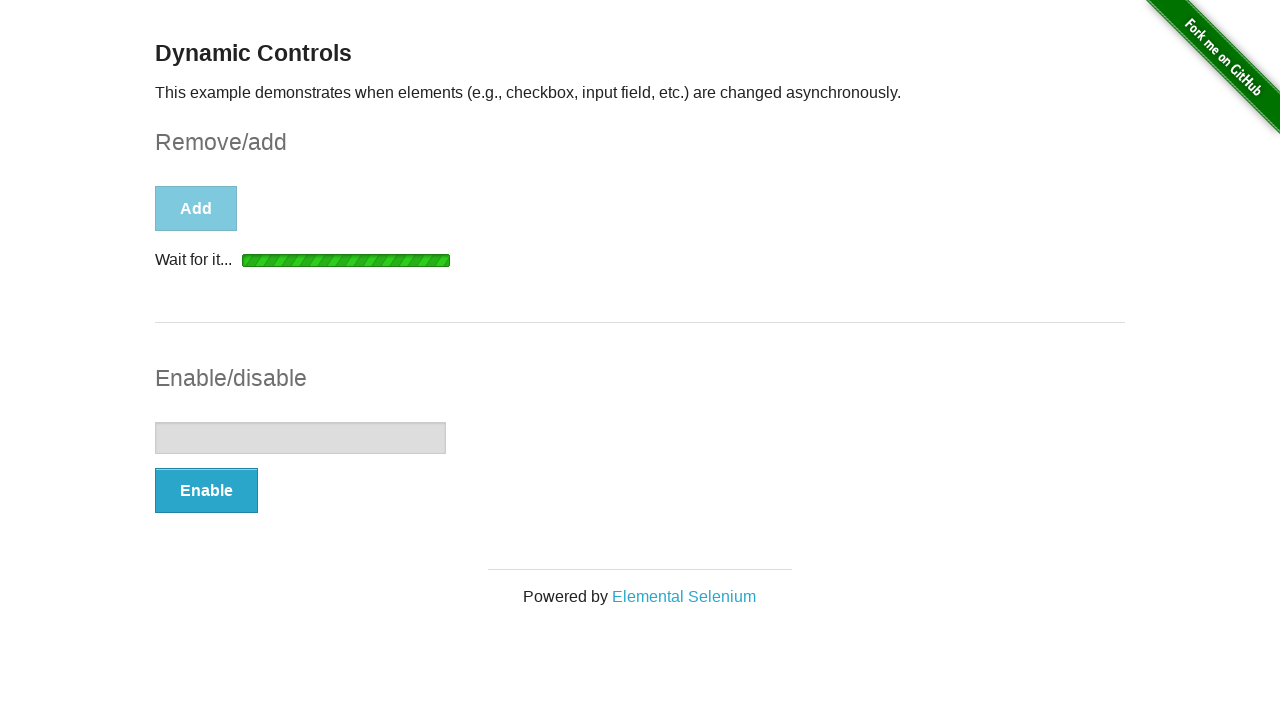

Loading spinner disappeared after adding checkbox back
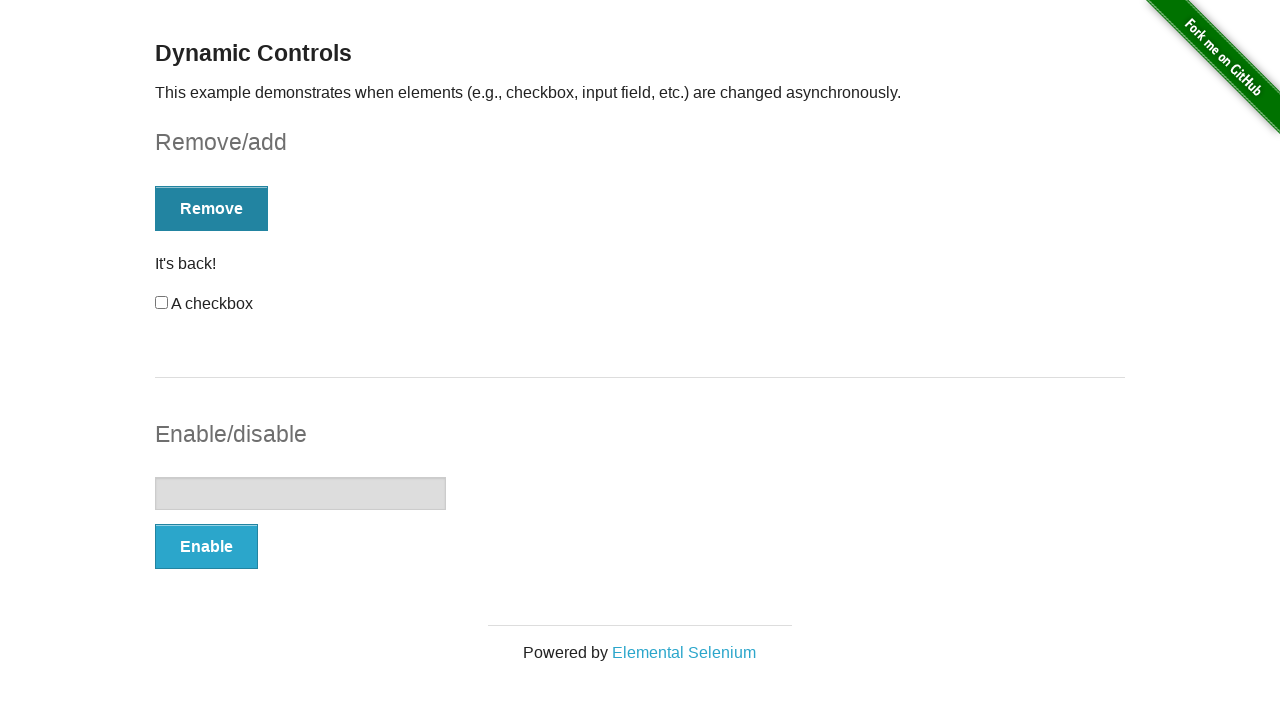

Clicked Enable button to enable input field at (206, 546) on form#input-example button[type="button"]
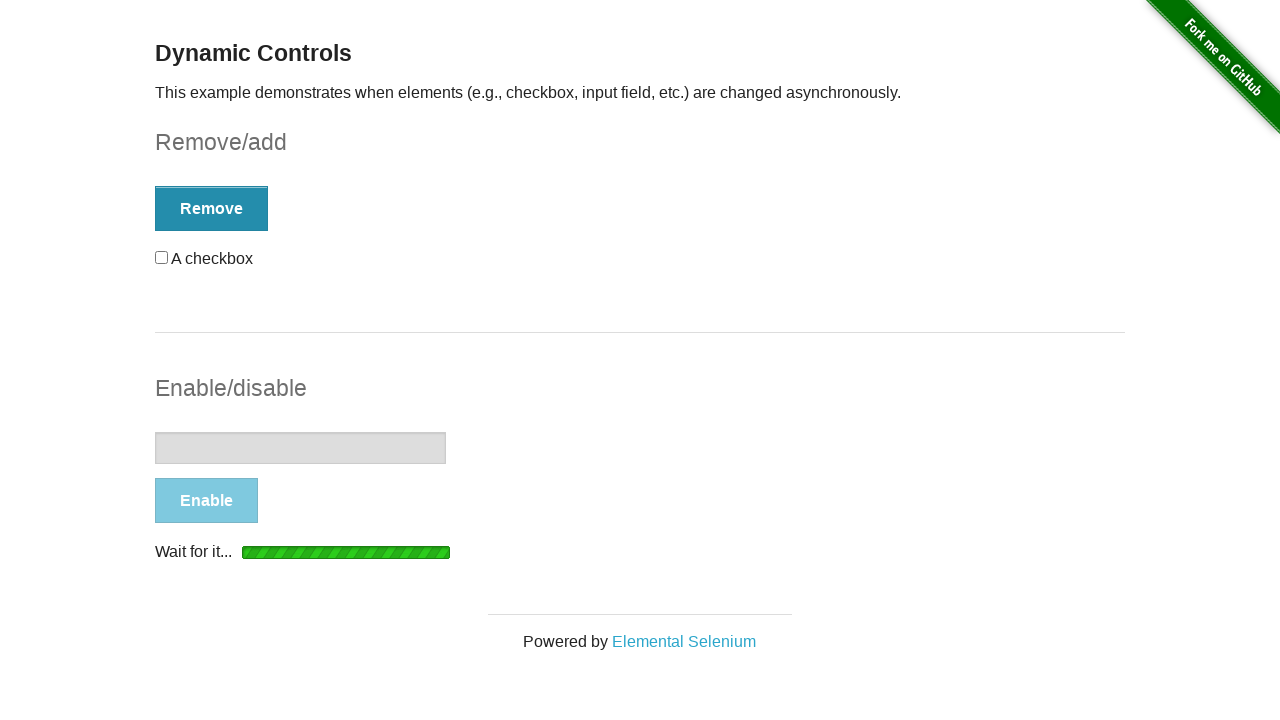

Loading spinner disappeared after enabling input field
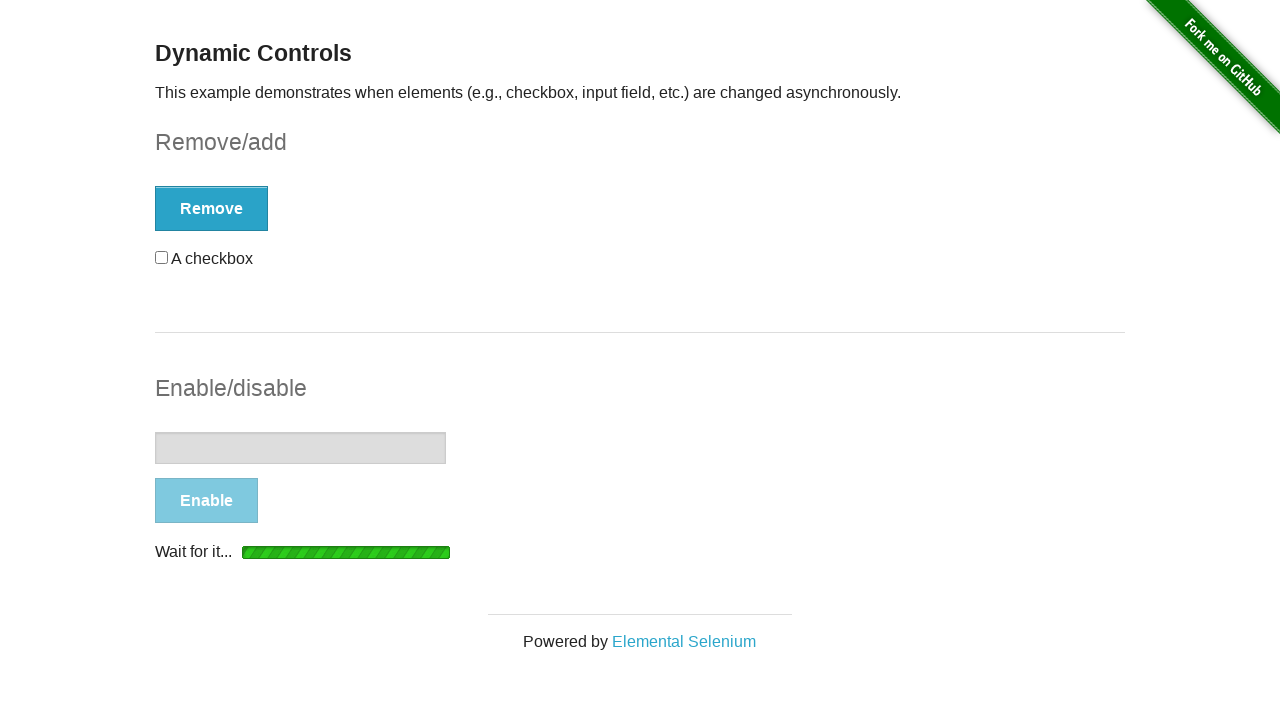

Filled enabled input field with 'Test text' on form#input-example input[type="text"]
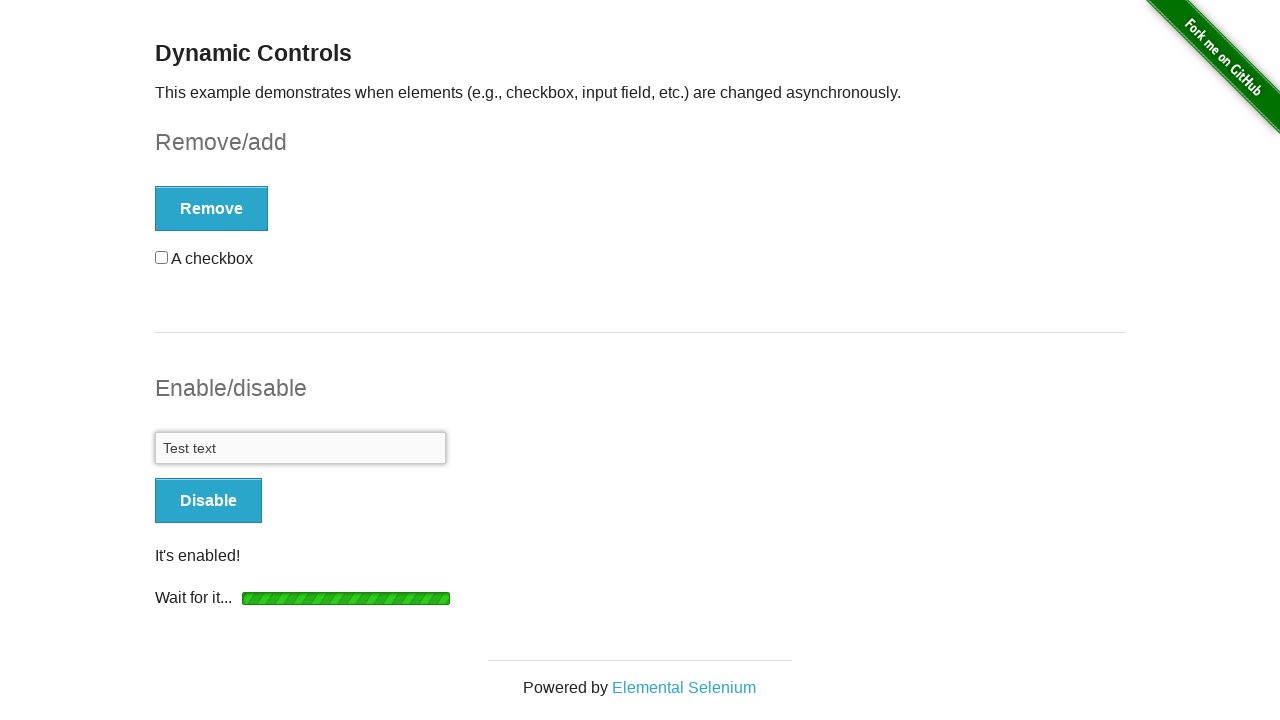

Clicked Disable button to disable input field at (208, 501) on form#input-example button[type="button"]
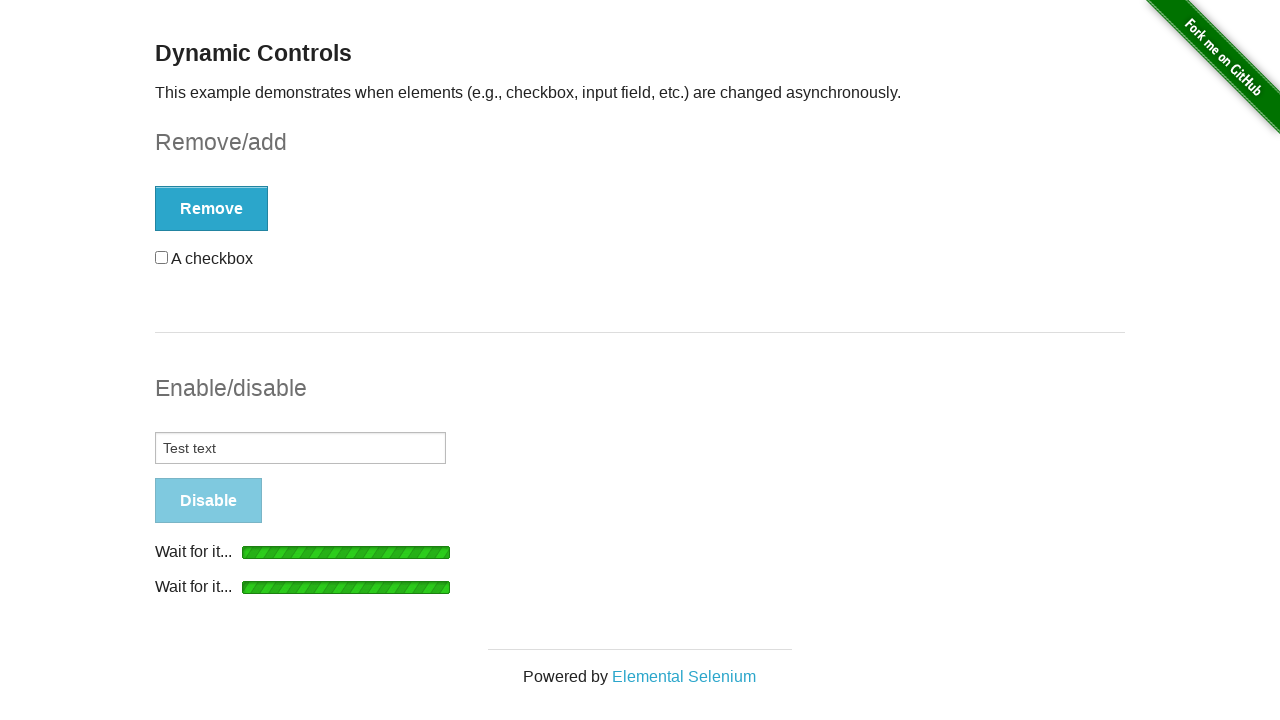

Navigated back to previous page
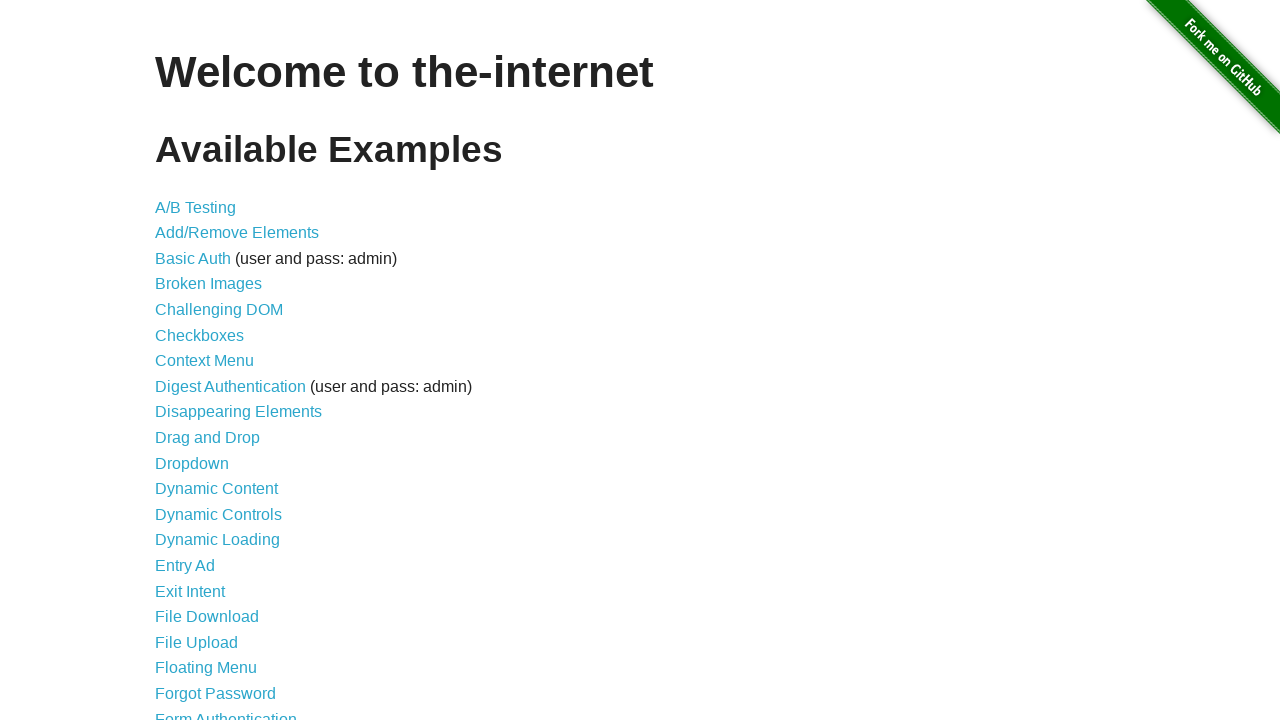

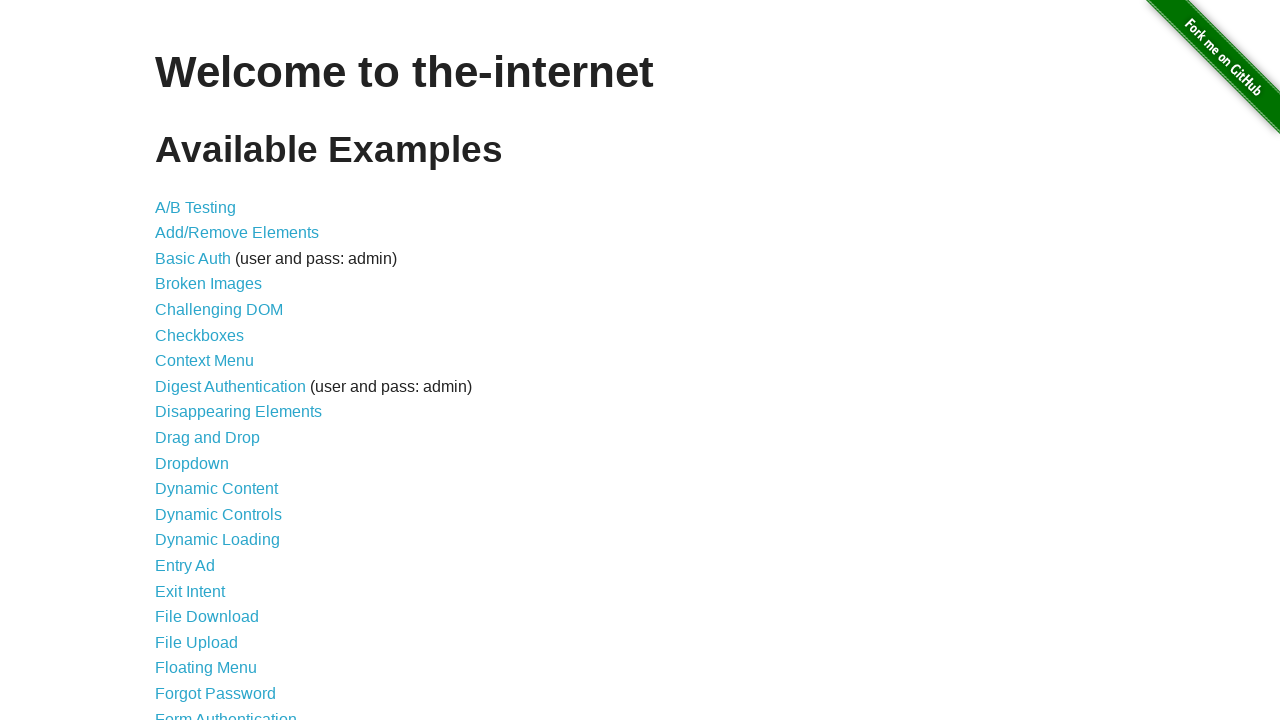